Clicks on See plans & pricing link

Starting URL: https://github.com/features/copilot

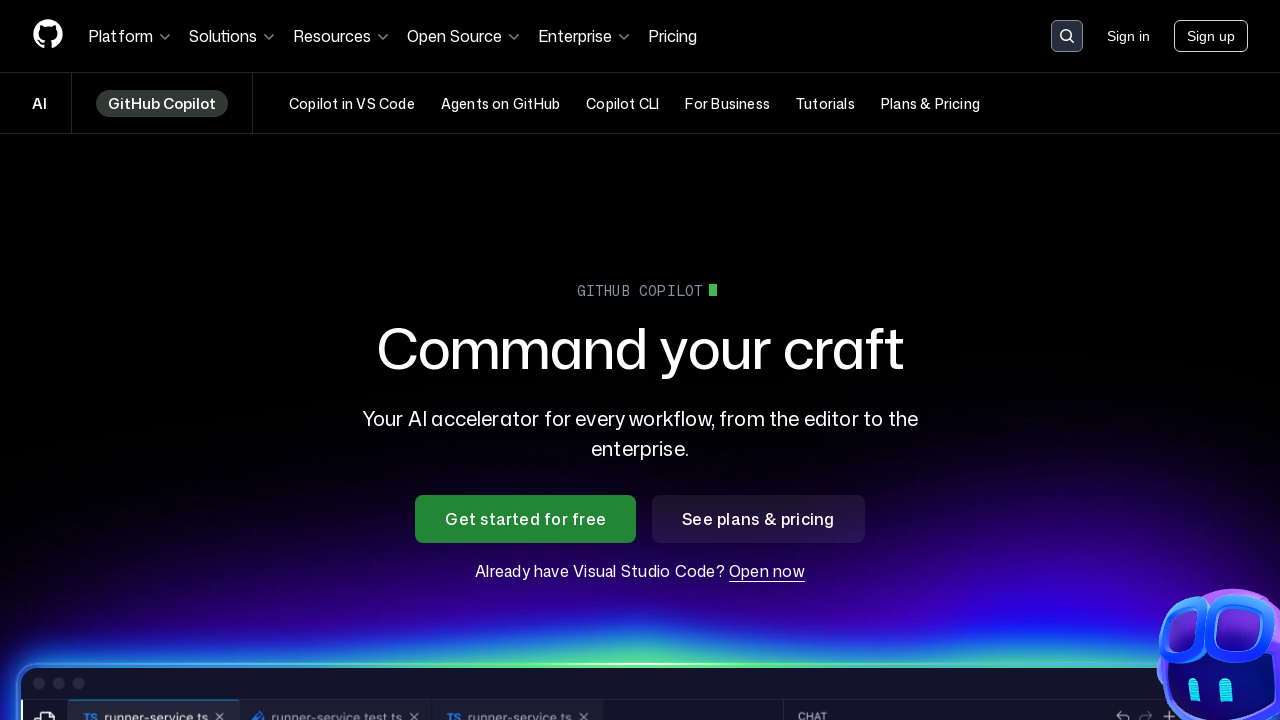

Waited for 'See plans & pricing' link to be visible
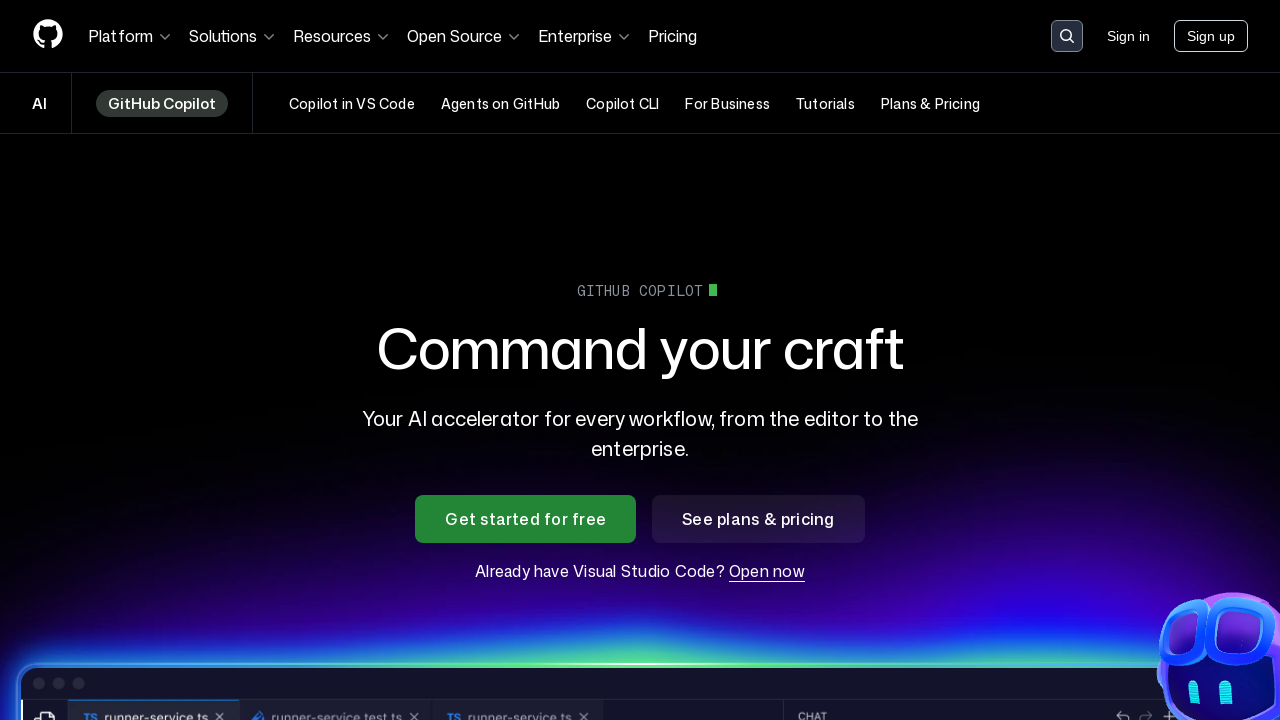

Clicked on 'See plans & pricing' link at (758, 519) on a:has-text('See plans & pricing')
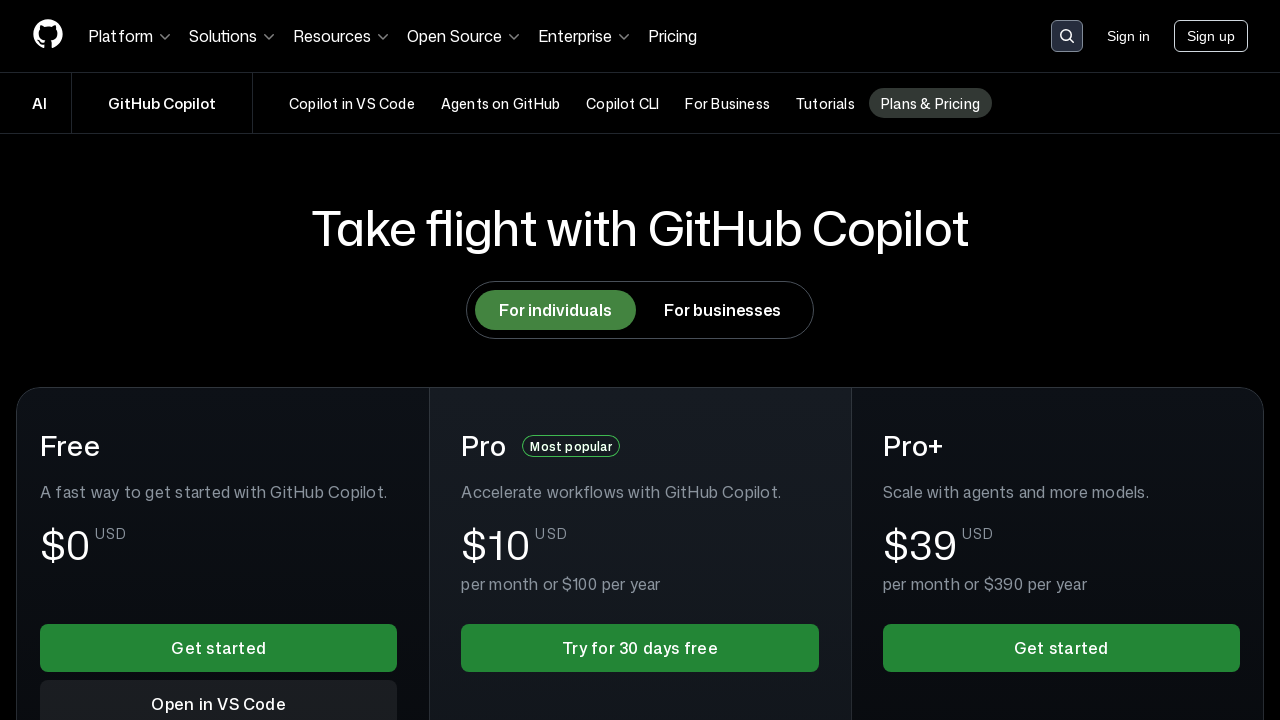

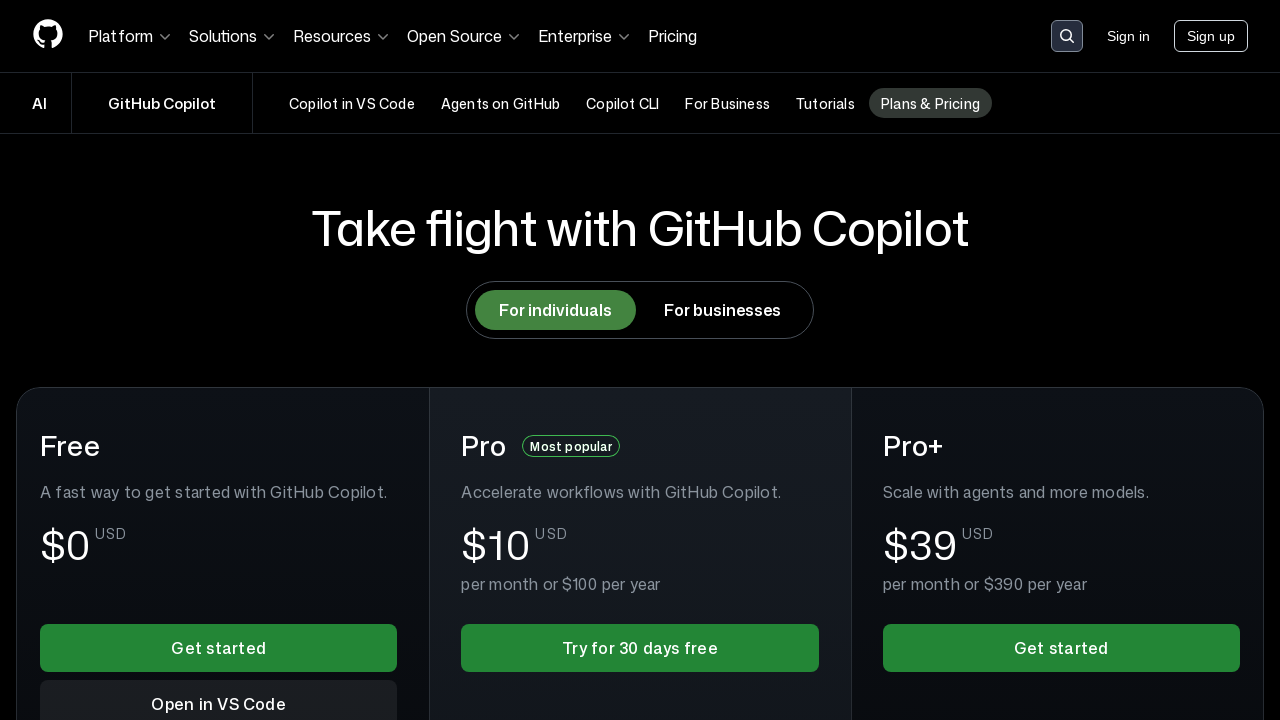